Tests jQuery UI datepicker functionality by opening the datepicker, navigating to a specific month/year, and selecting a date

Starting URL: http://jqueryui.com/resources/demos/datepicker/default.html

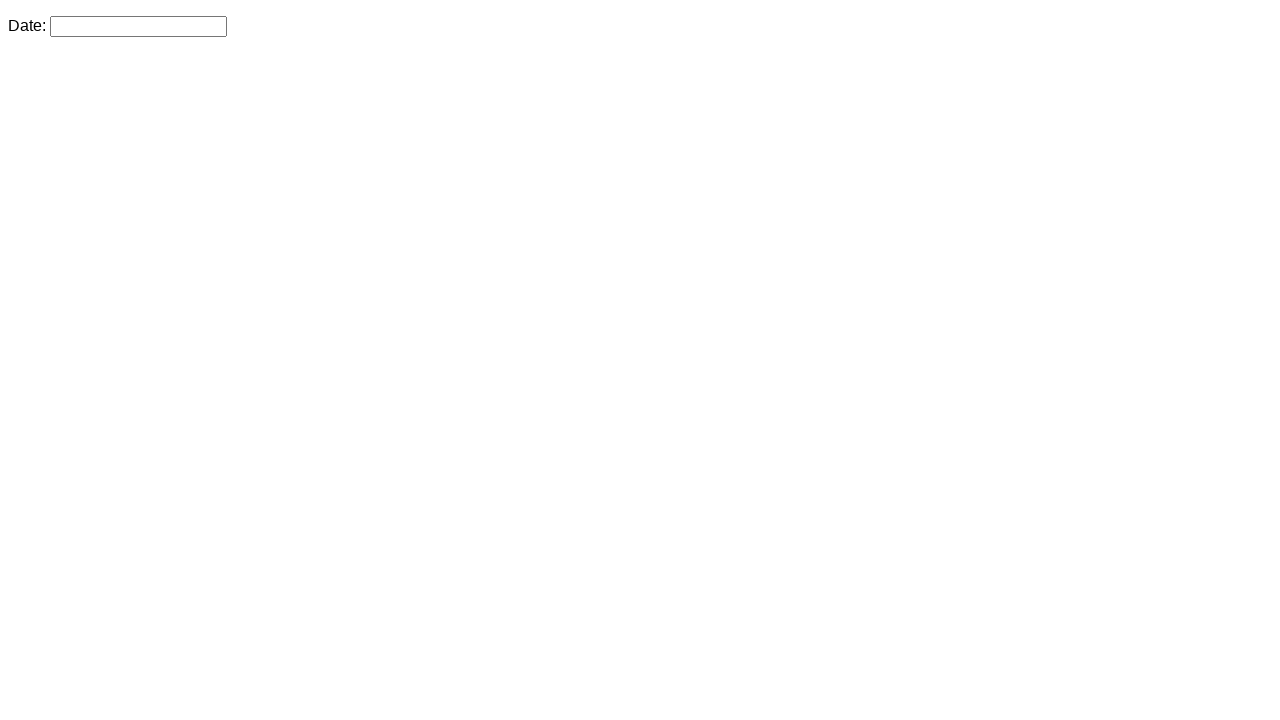

Clicked datepicker input to open calendar at (138, 26) on #datepicker
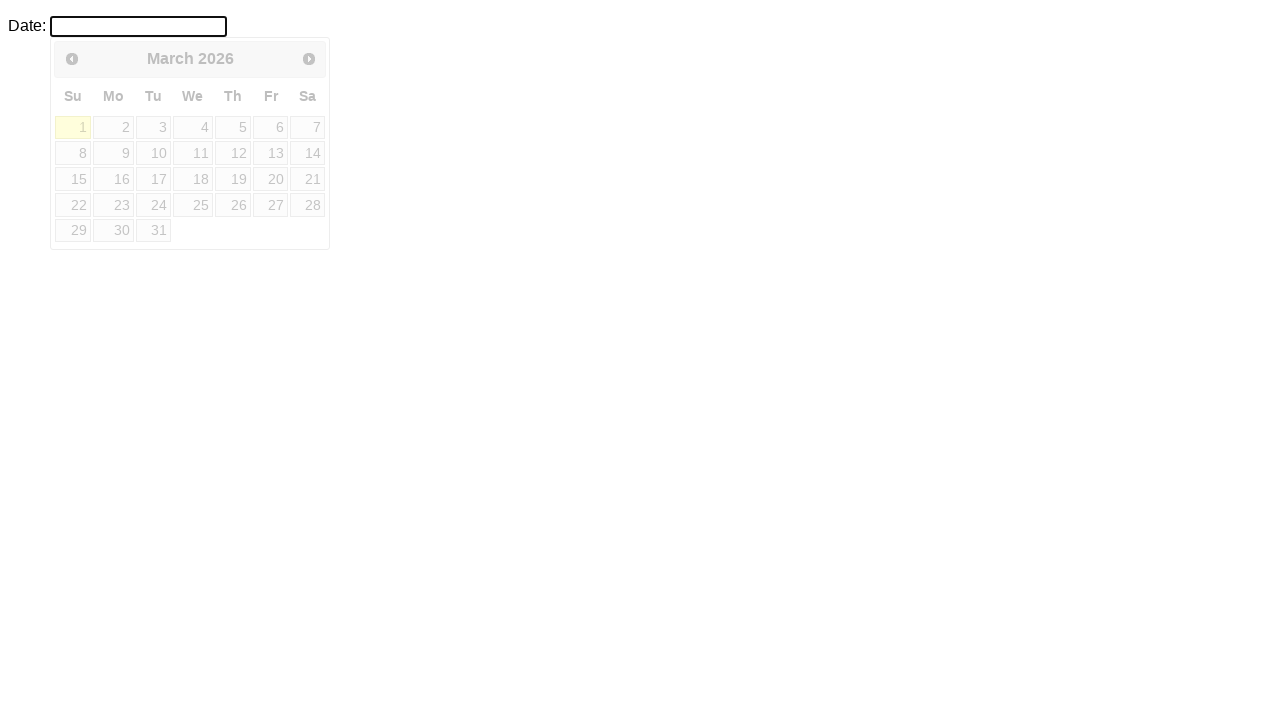

Datepicker calendar became visible
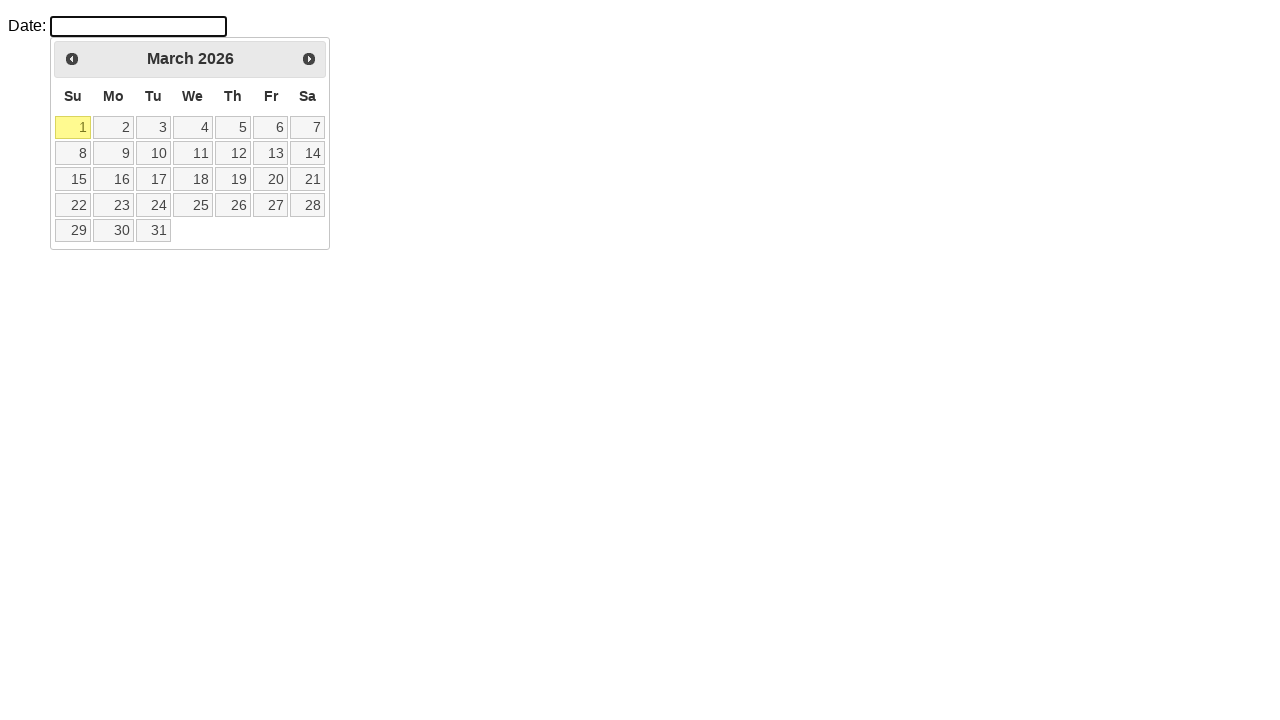

Clicked next month button to navigate forward at (309, 59) on .ui-datepicker-next
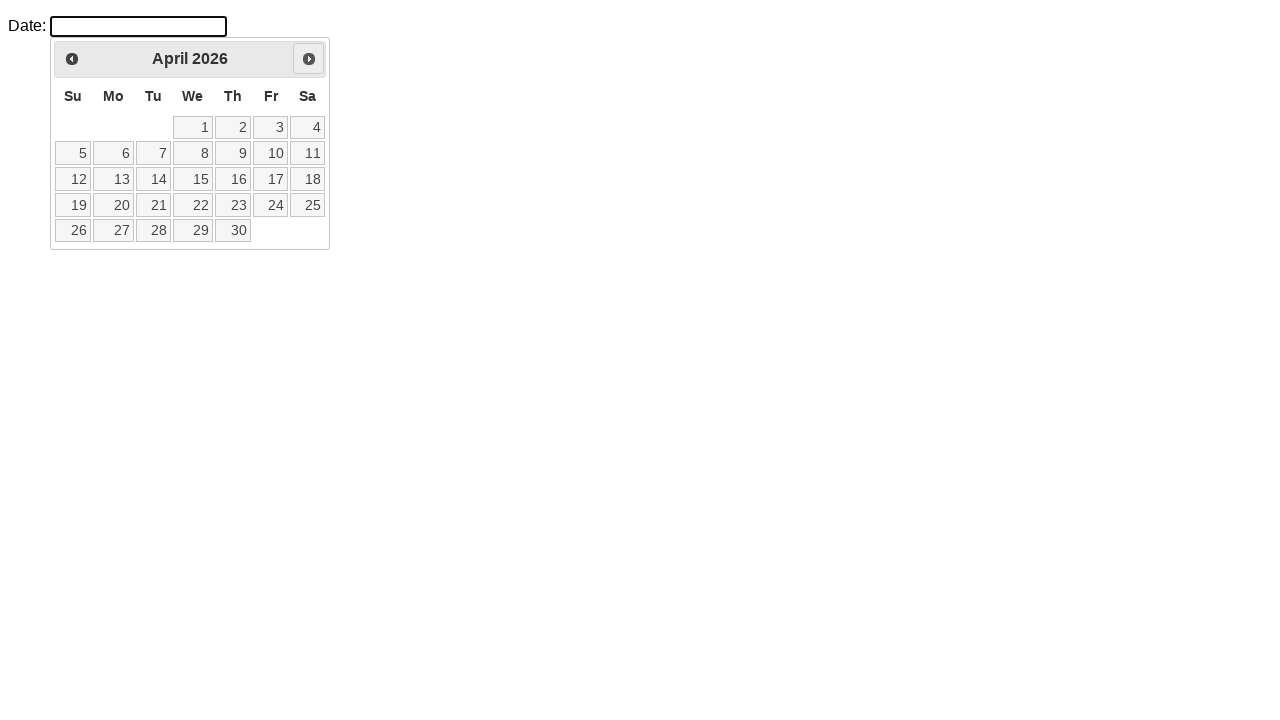

Selected day 15 from the calendar at (193, 179) on a.ui-state-default:text('15')
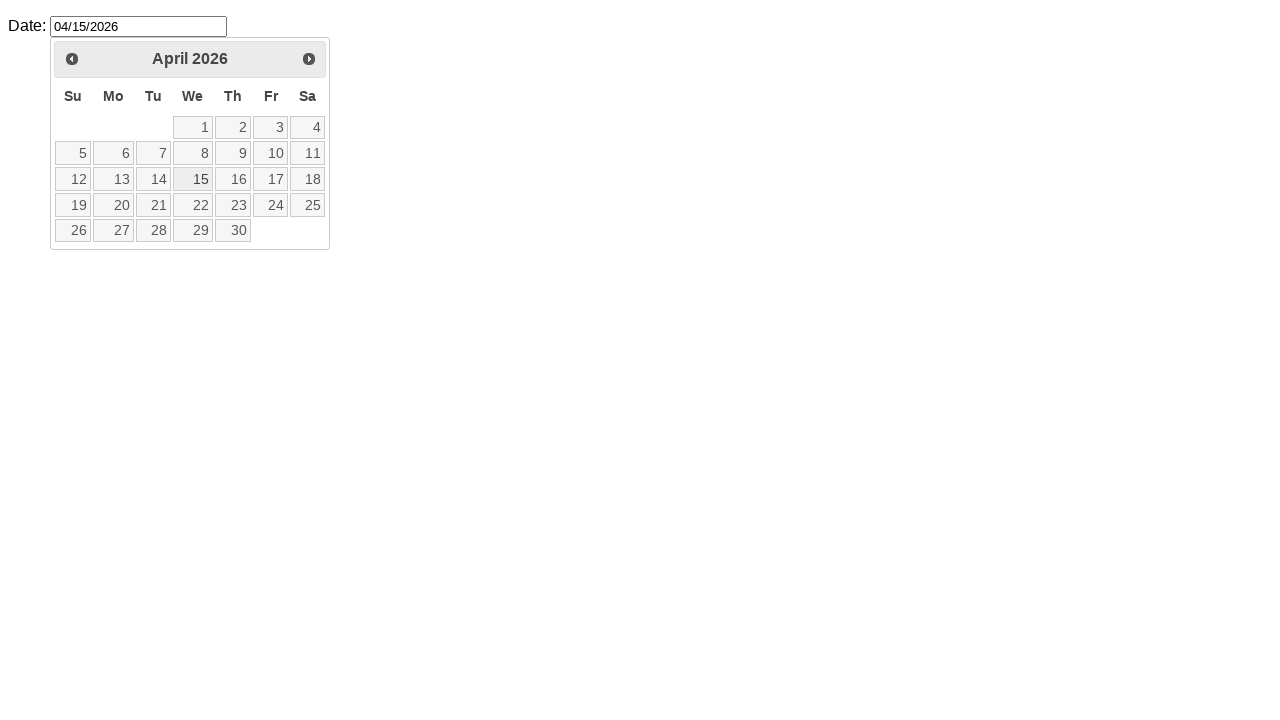

Verified date was selected by checking input value is not empty
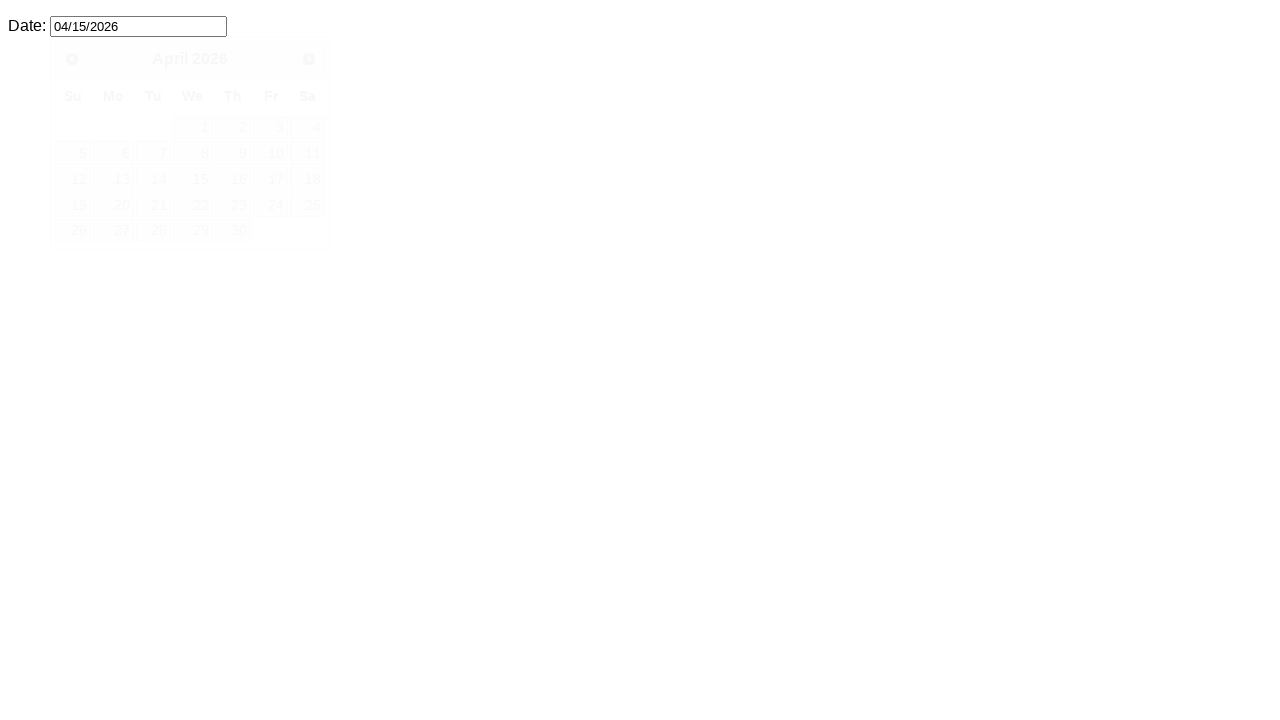

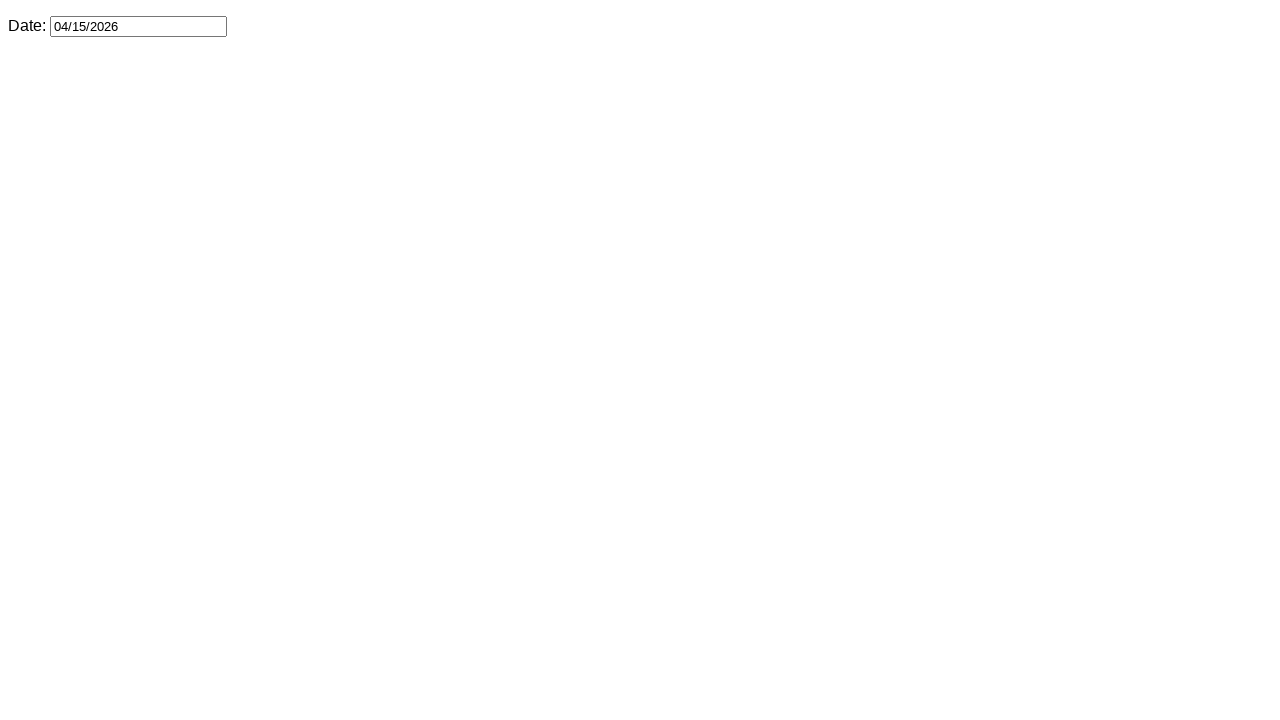